Tests a quote request form by filling in all fields (name, email, service selection, radio buttons, checkboxes, and message), then submitting the form and verifying the success message is displayed.

Starting URL: https://qatest.datasub.com/index.html

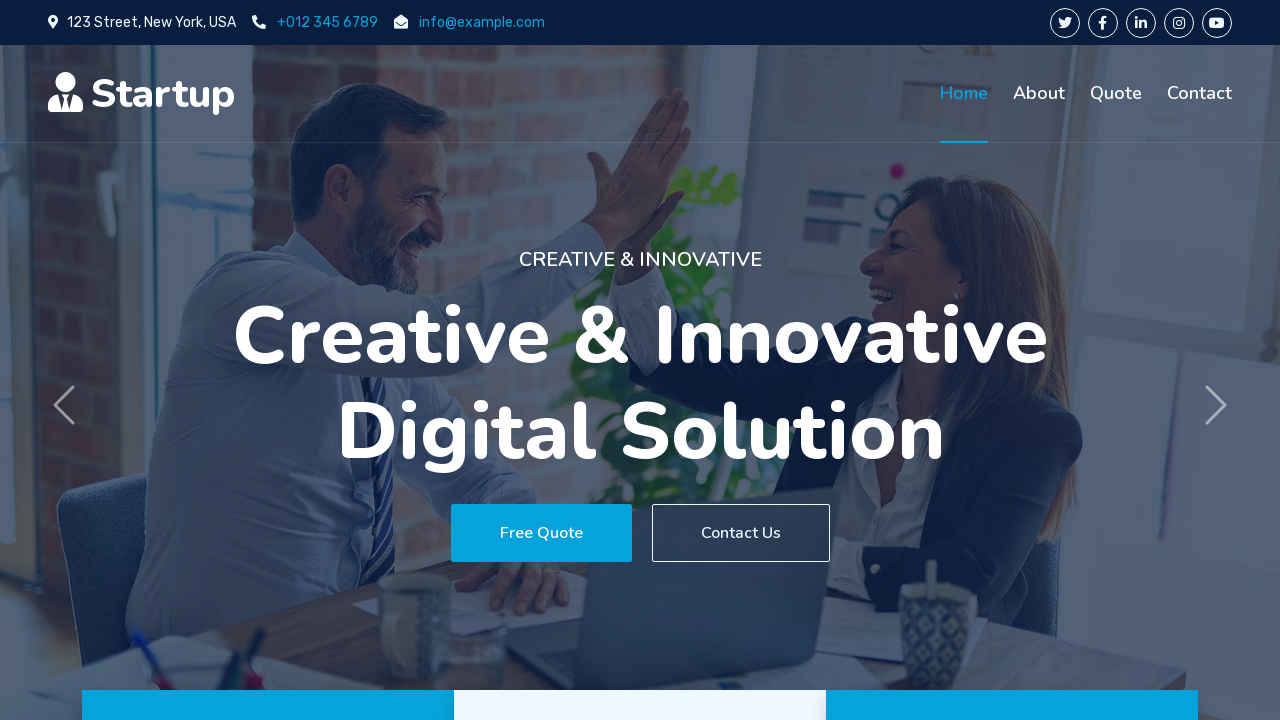

Scrolled Business radio button into view
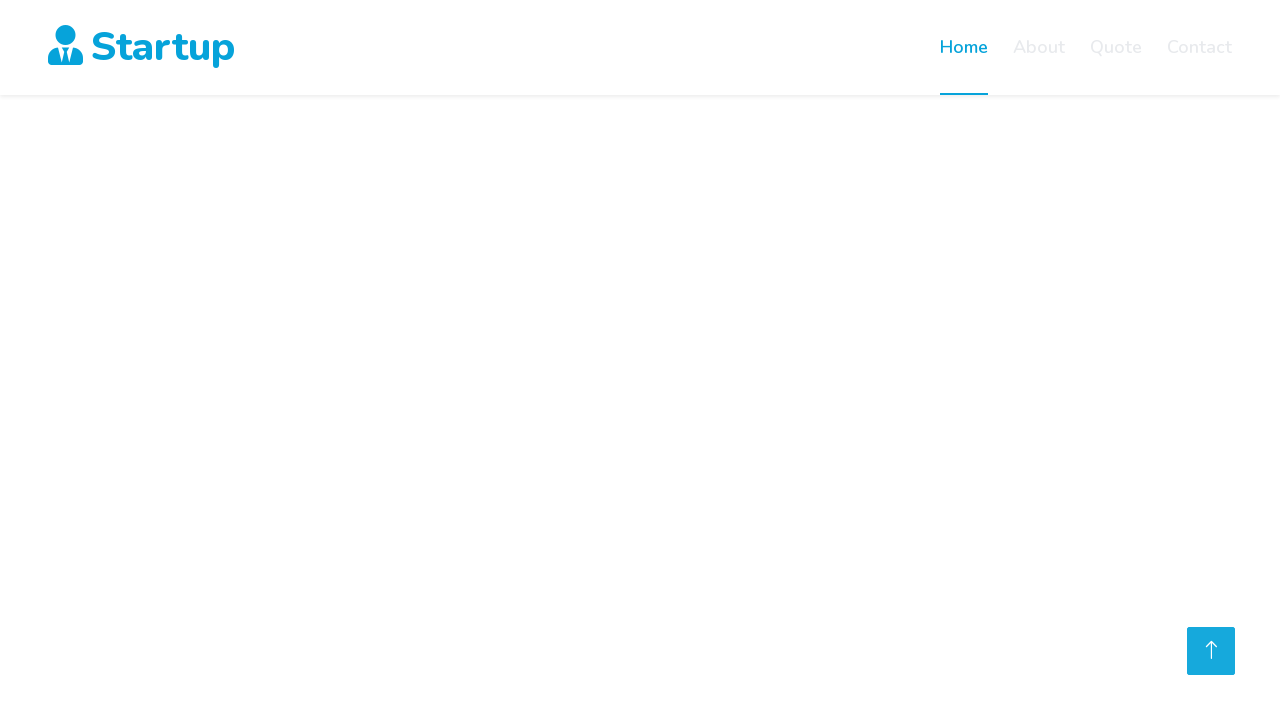

Filled name field with 'Daniil' on internal:attr=[placeholder="Your Name"i]
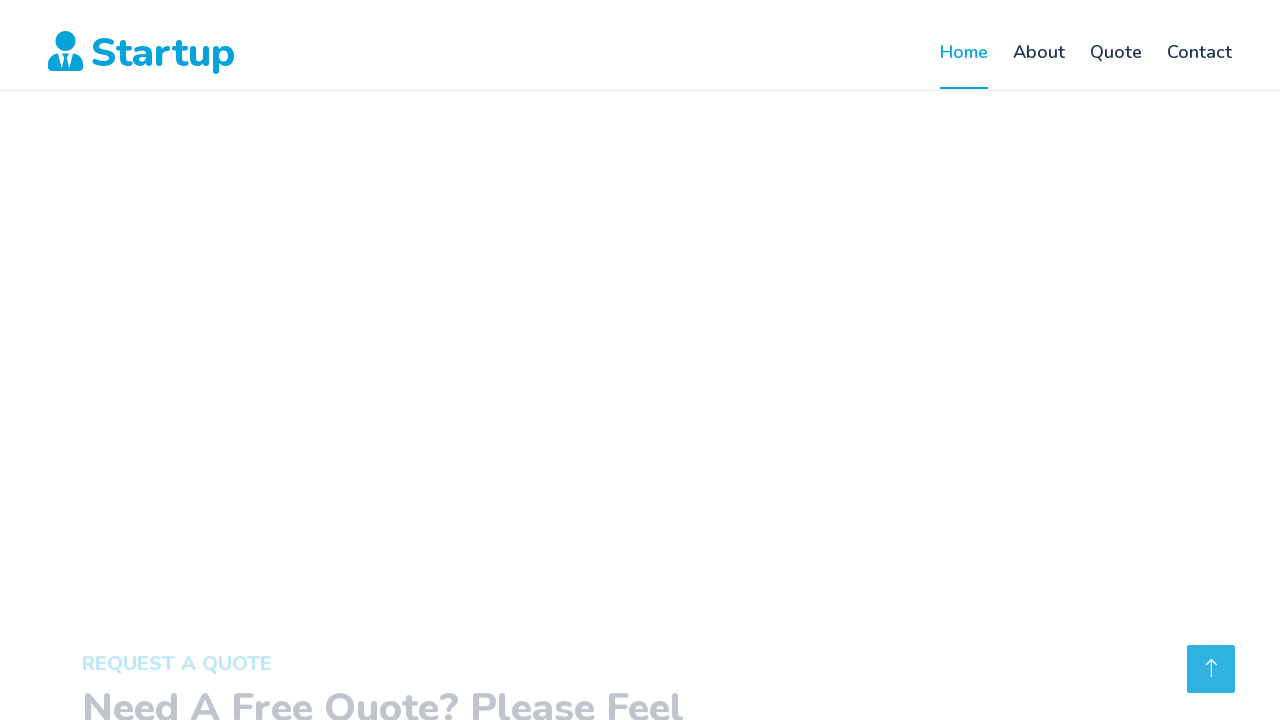

Filled email field with 'asd@asd.com' on internal:attr=[placeholder="Your Email"i] >> nth=0
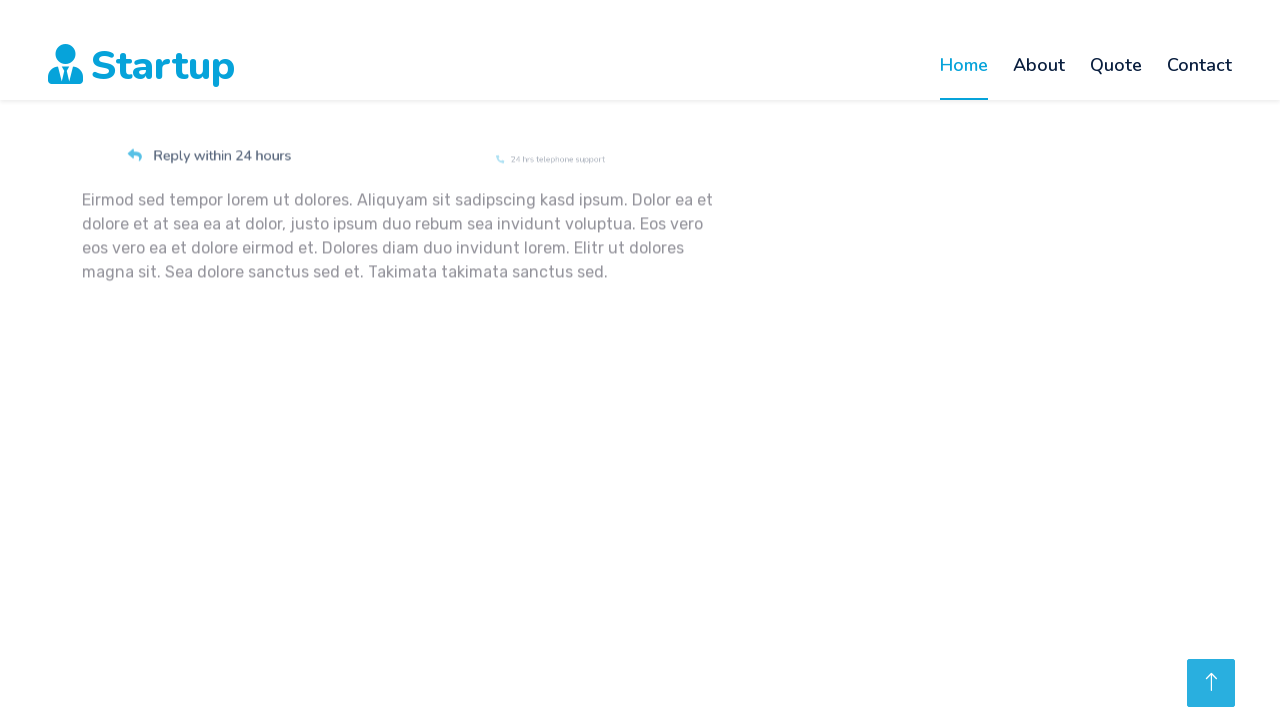

Selected 'B Service' from dropdown on select
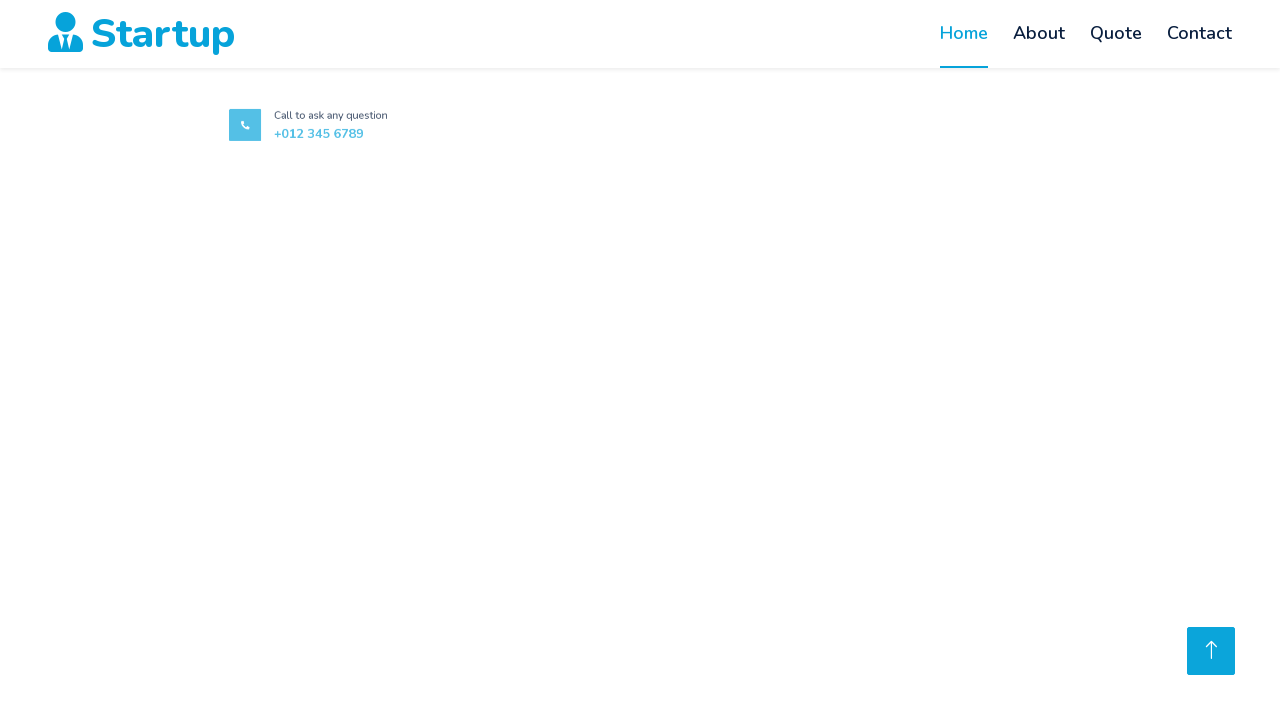

Selected 'Business' radio button
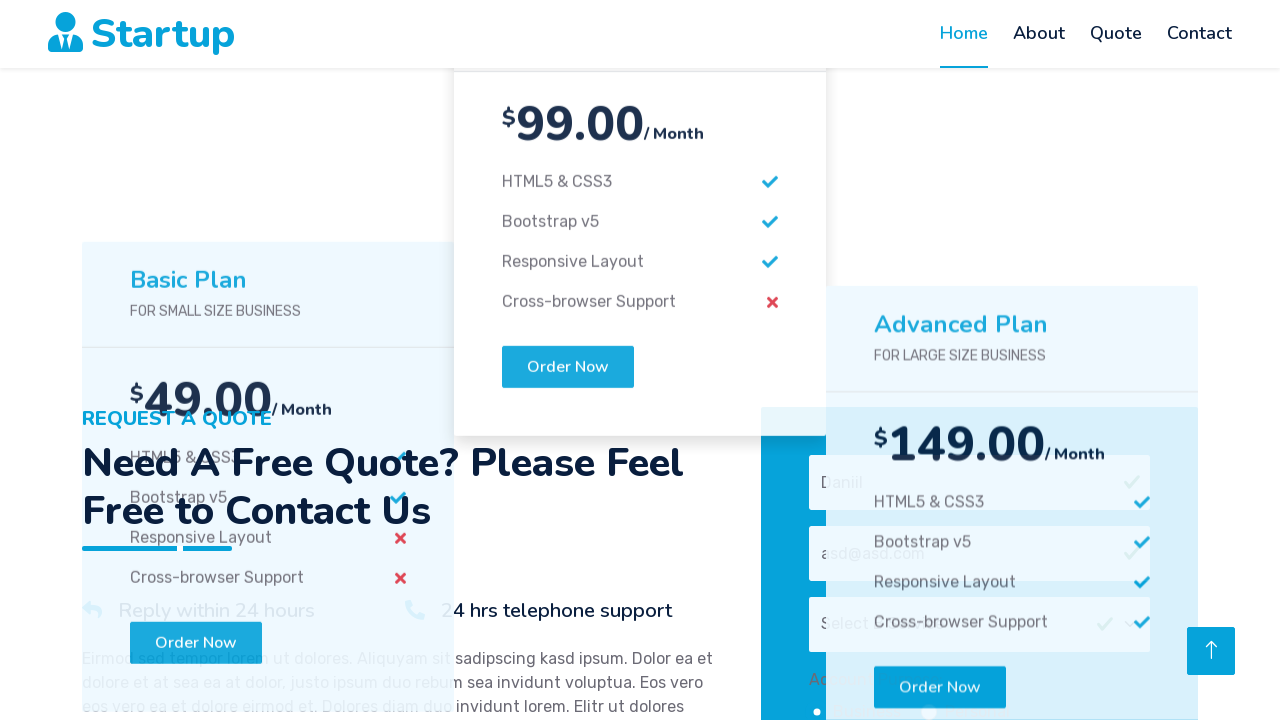

Checked 'Cash' payment checkbox
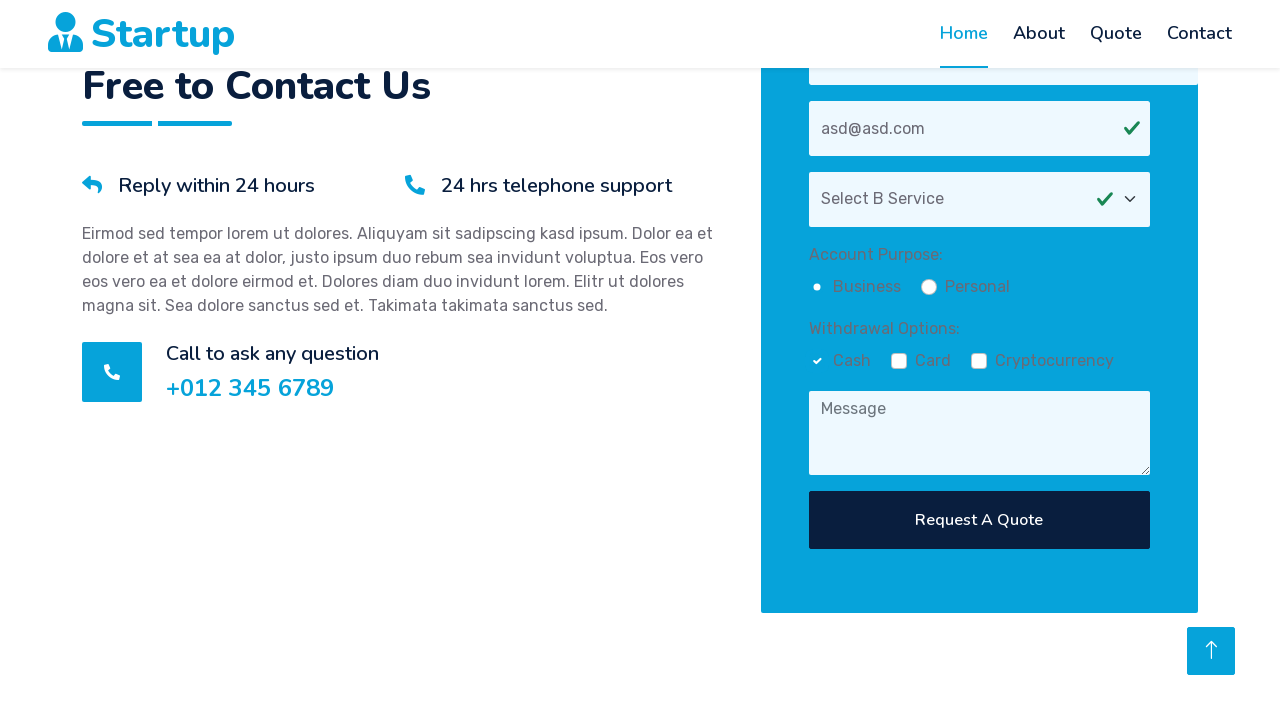

Checked 'Card' payment checkbox
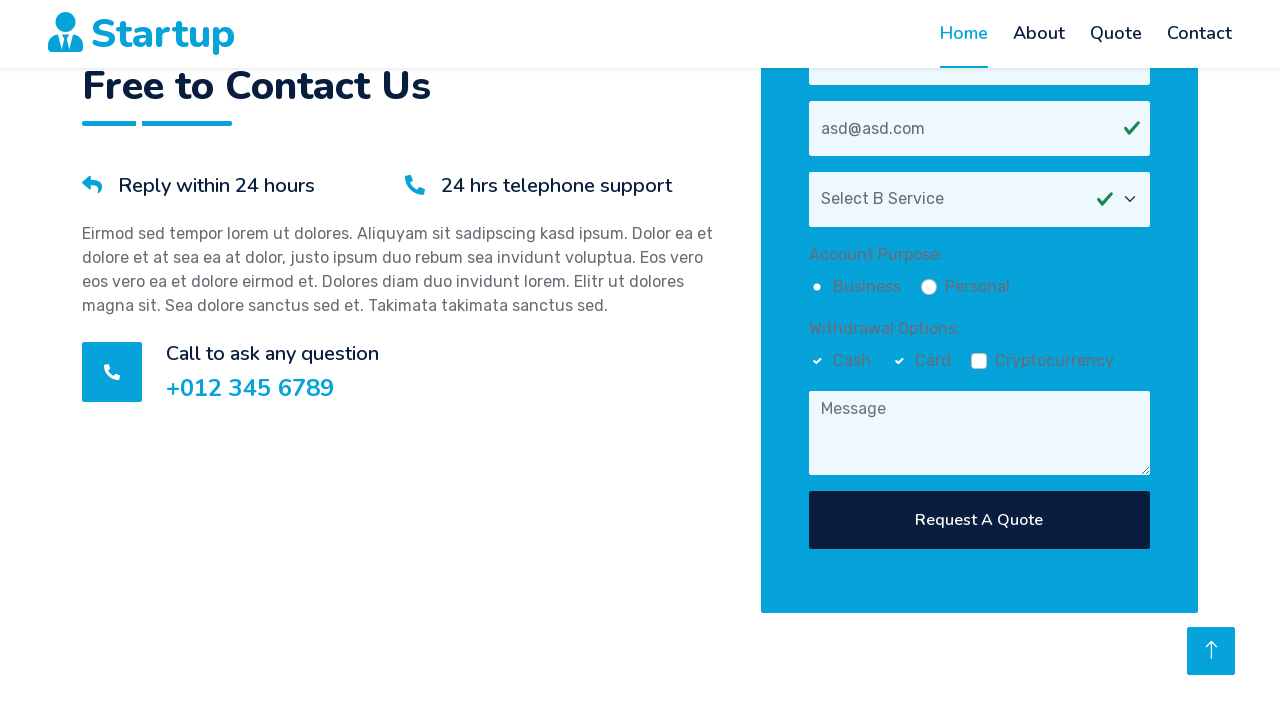

Checked 'Cryptocurrency' payment checkbox
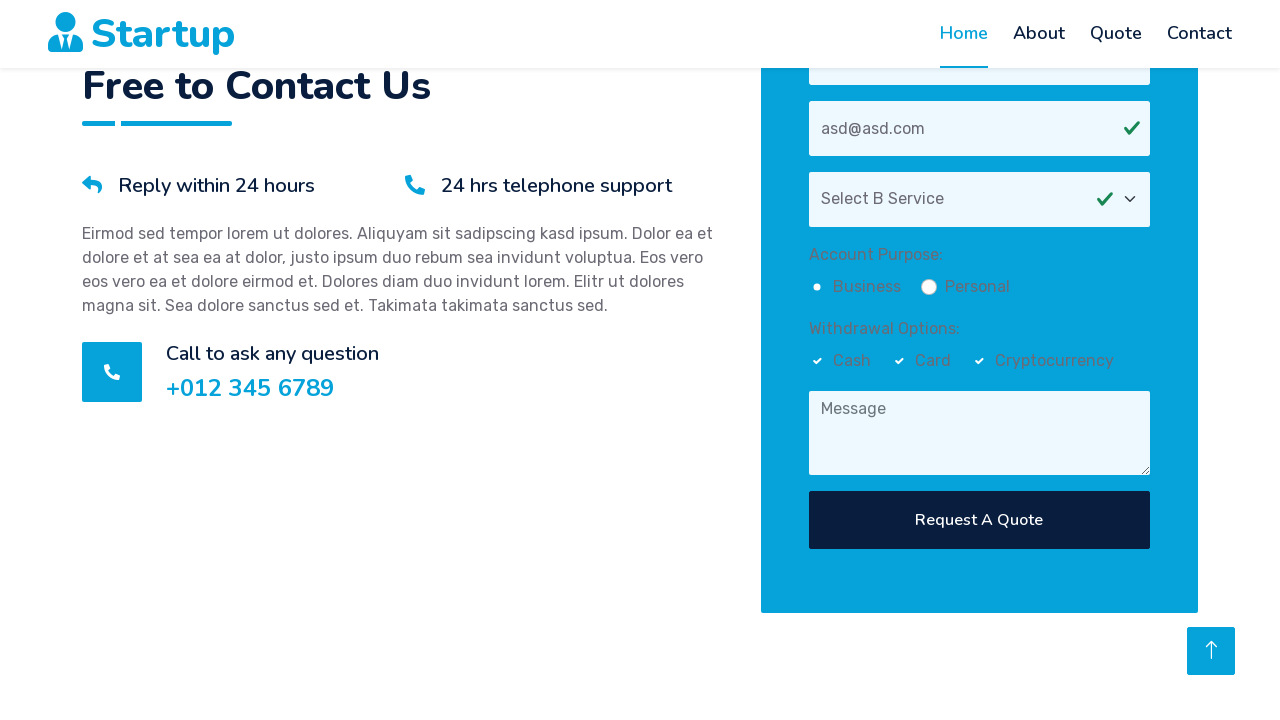

Filled message field with 'Test test test' on internal:attr=[placeholder="Message"i]
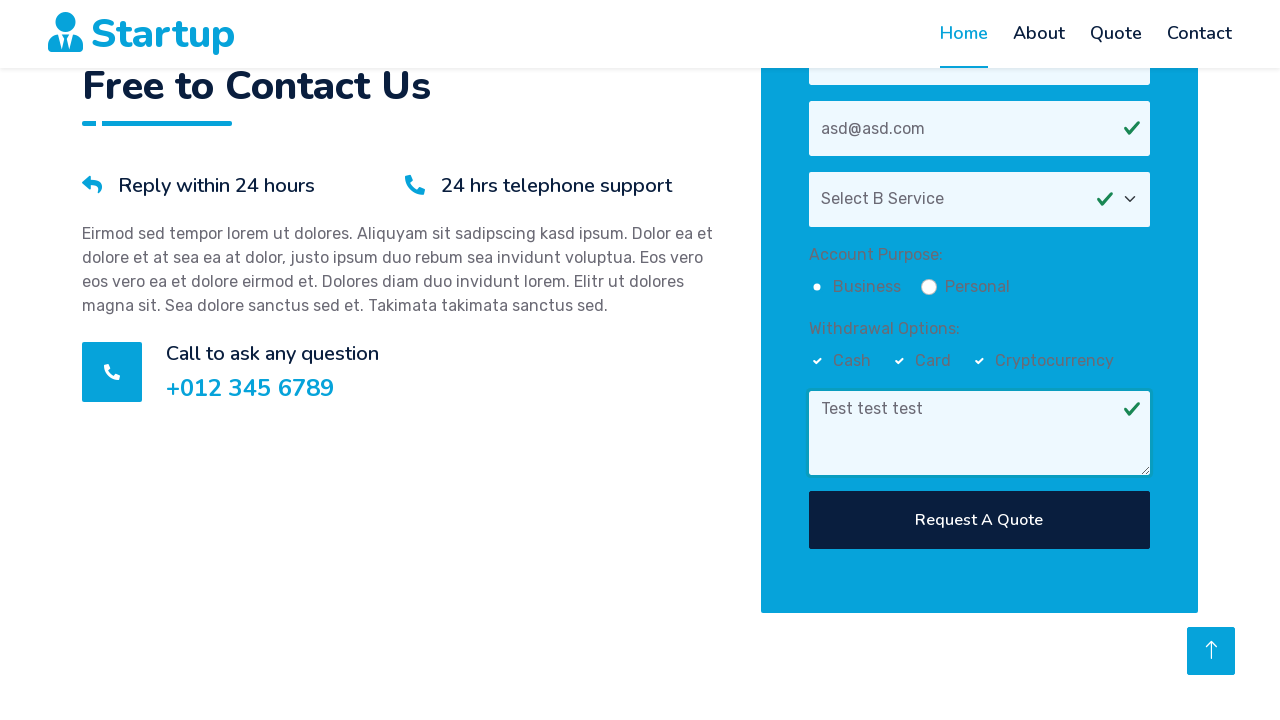

Clicked 'Request A Quote' submit button at (979, 520) on internal:role=button[name="Request A Quote"i]
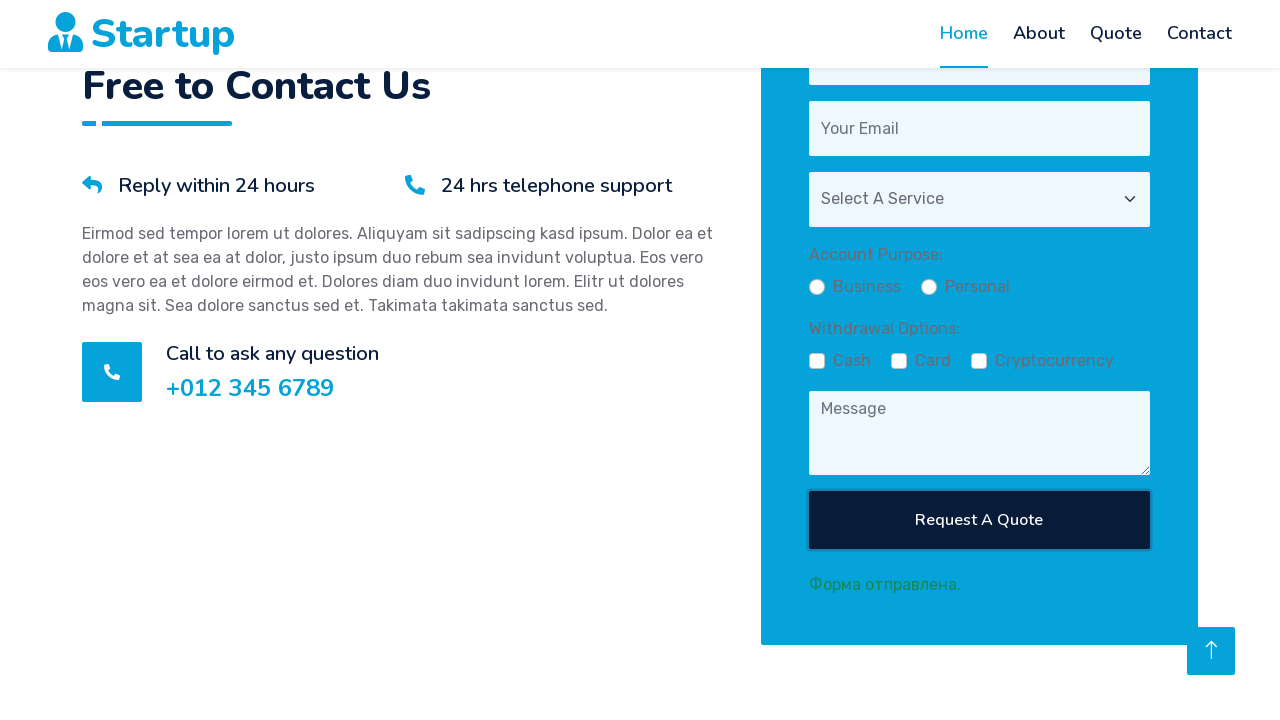

Form status message appeared, indicating successful form submission
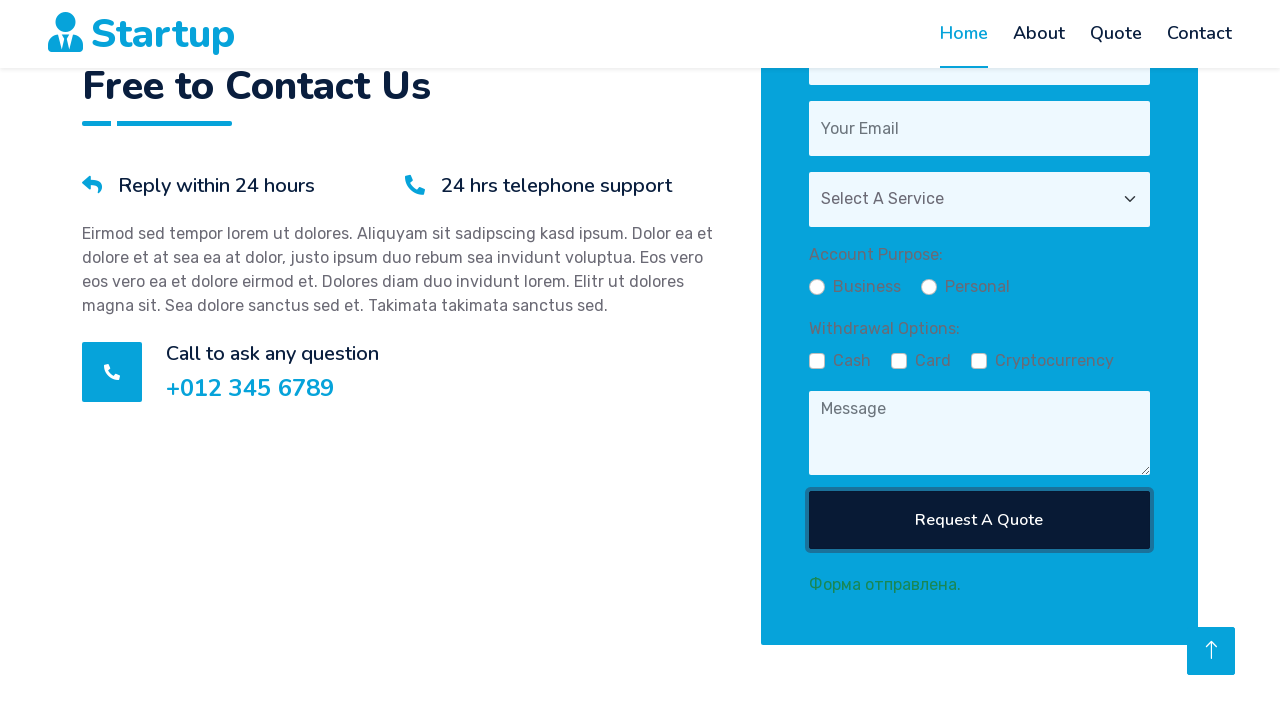

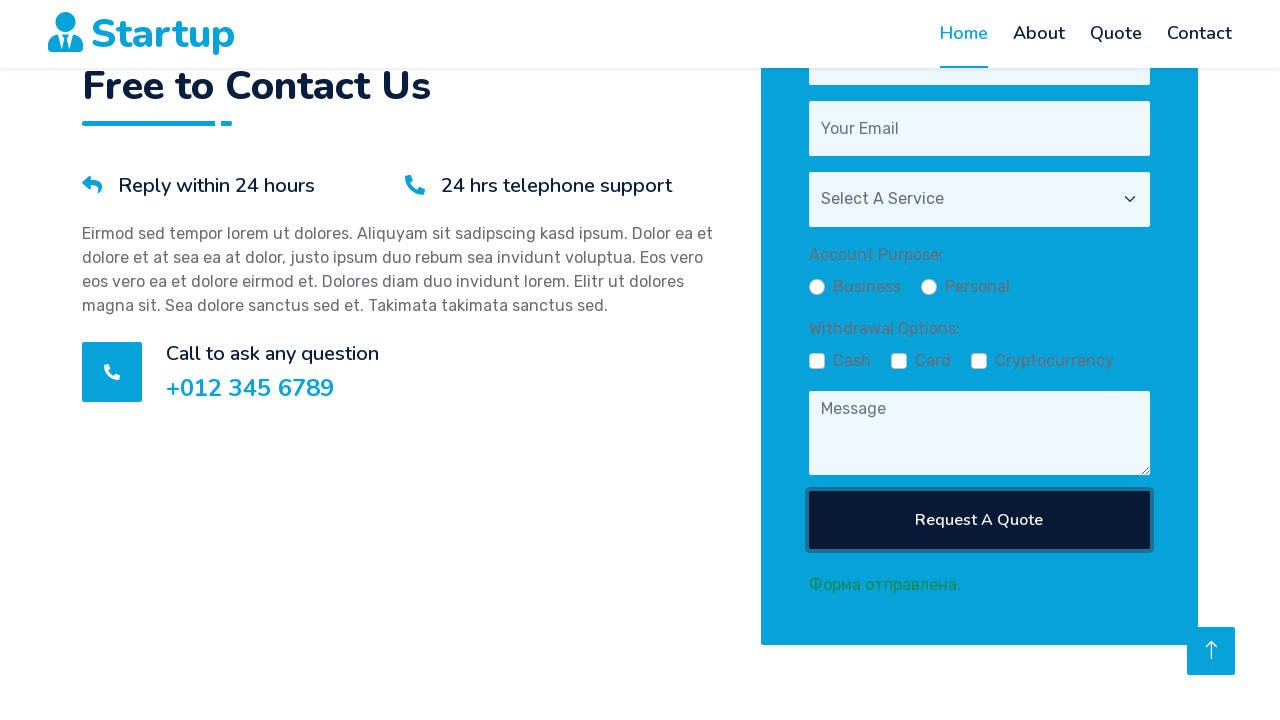